Opens a website, then opens a new tab and navigates to a different website in that new tab

Starting URL: https://demo.nopcommerce.com/

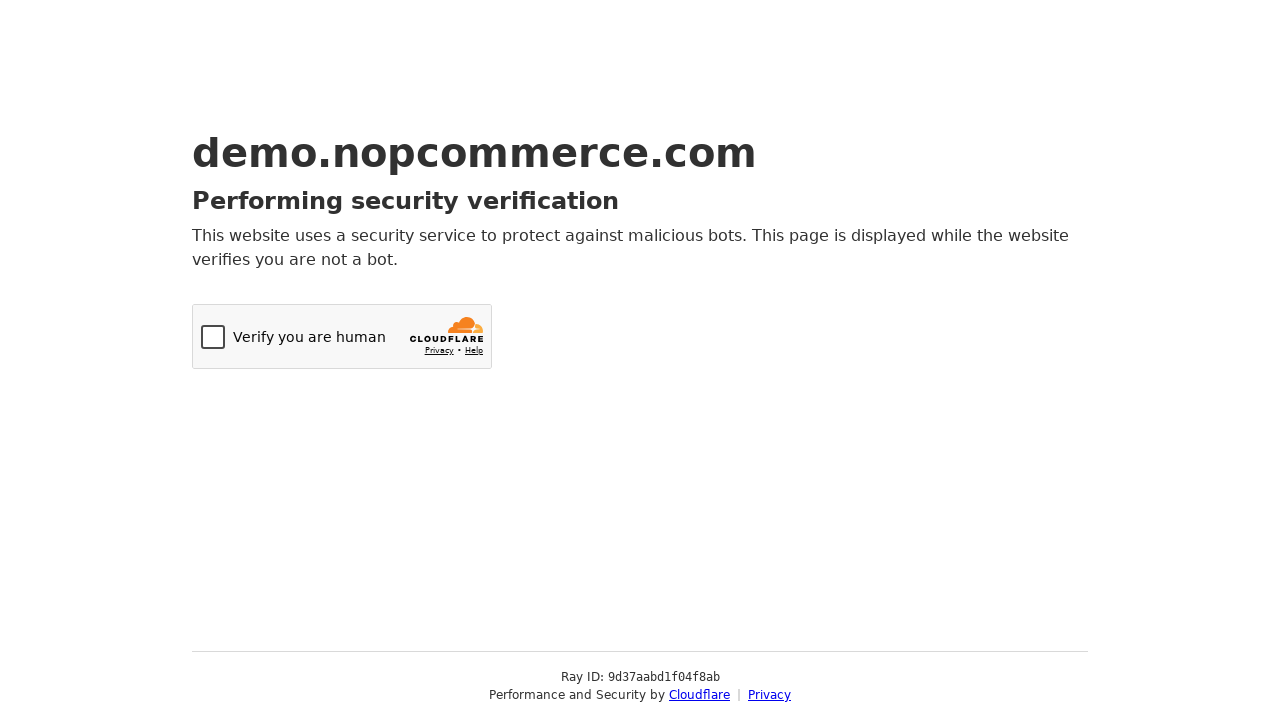

Opened a new tab
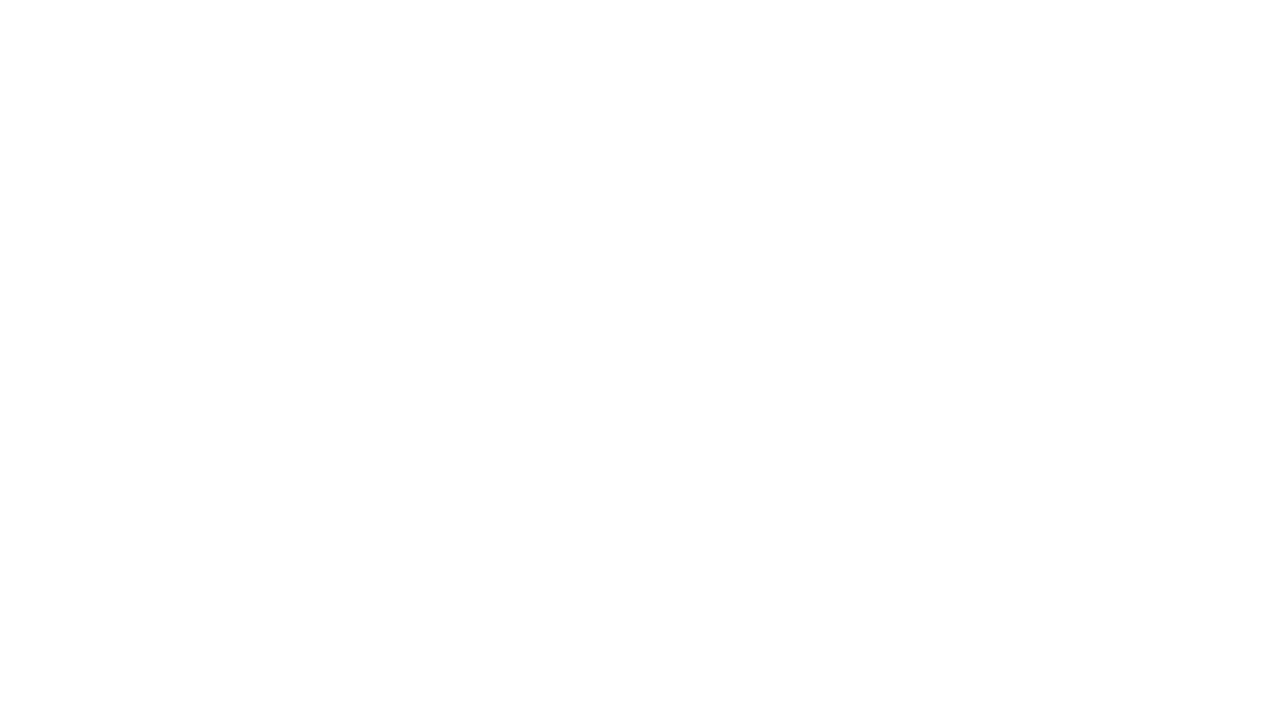

Navigated to https://www.opencart.com/ in new tab
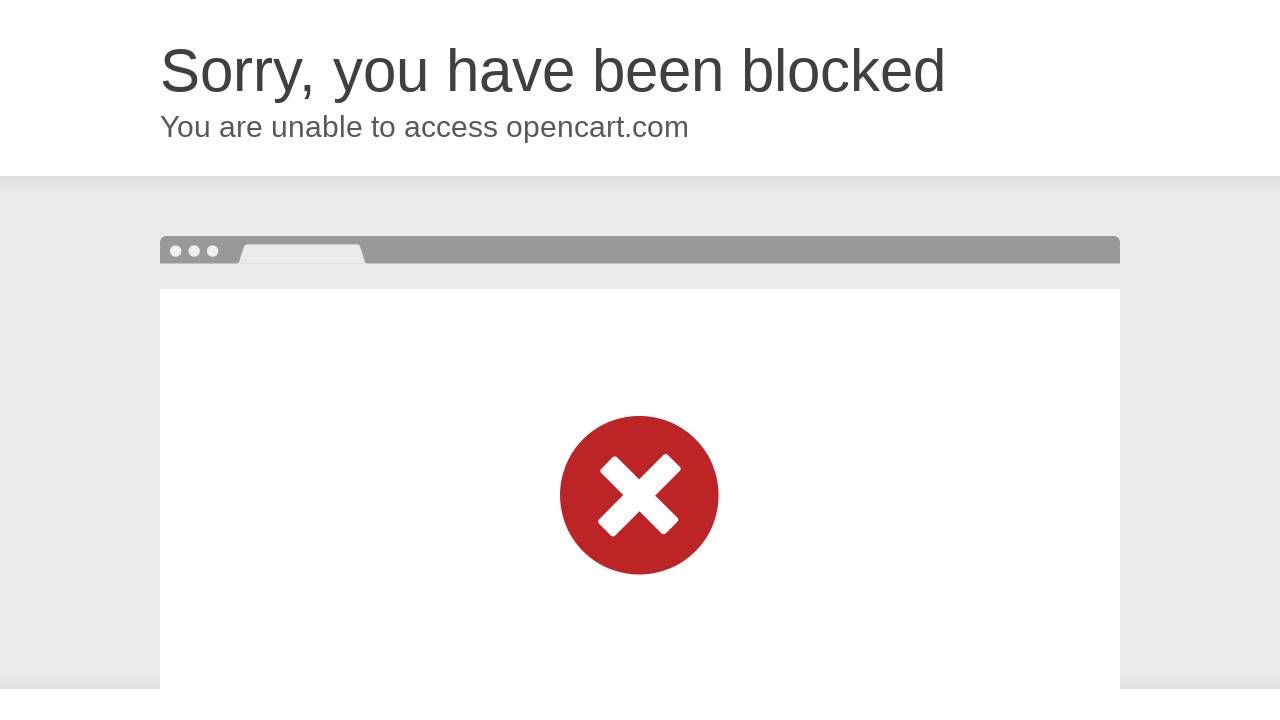

OpenCart page loaded successfully
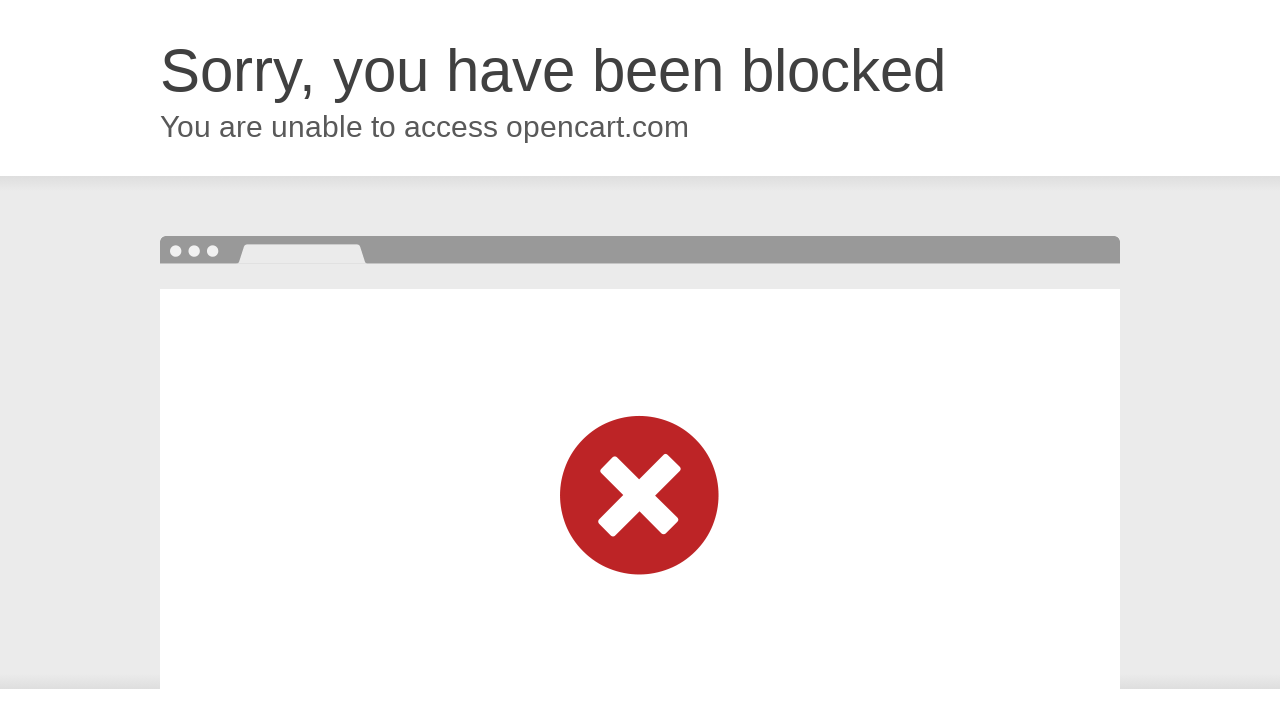

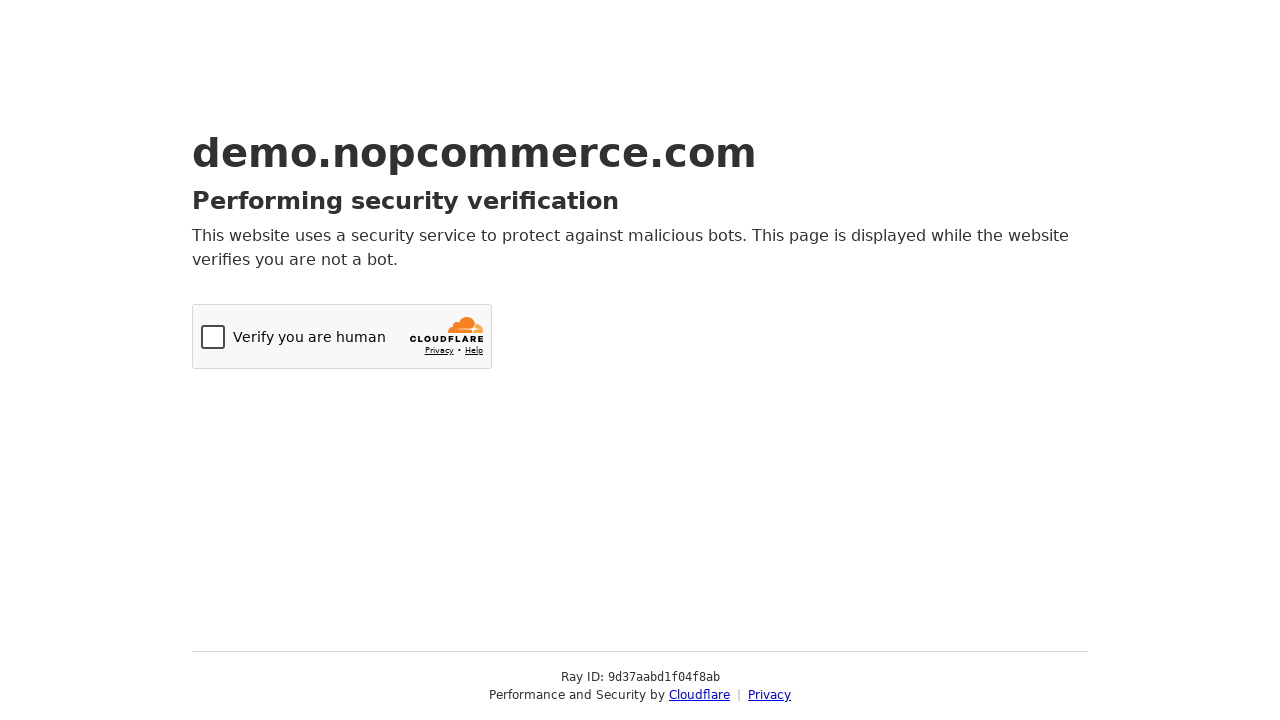